Uses a drawing application to create shapes by clicking and dragging with the brush tool

Starting URL: https://www.youidraw.com/apps/painter/

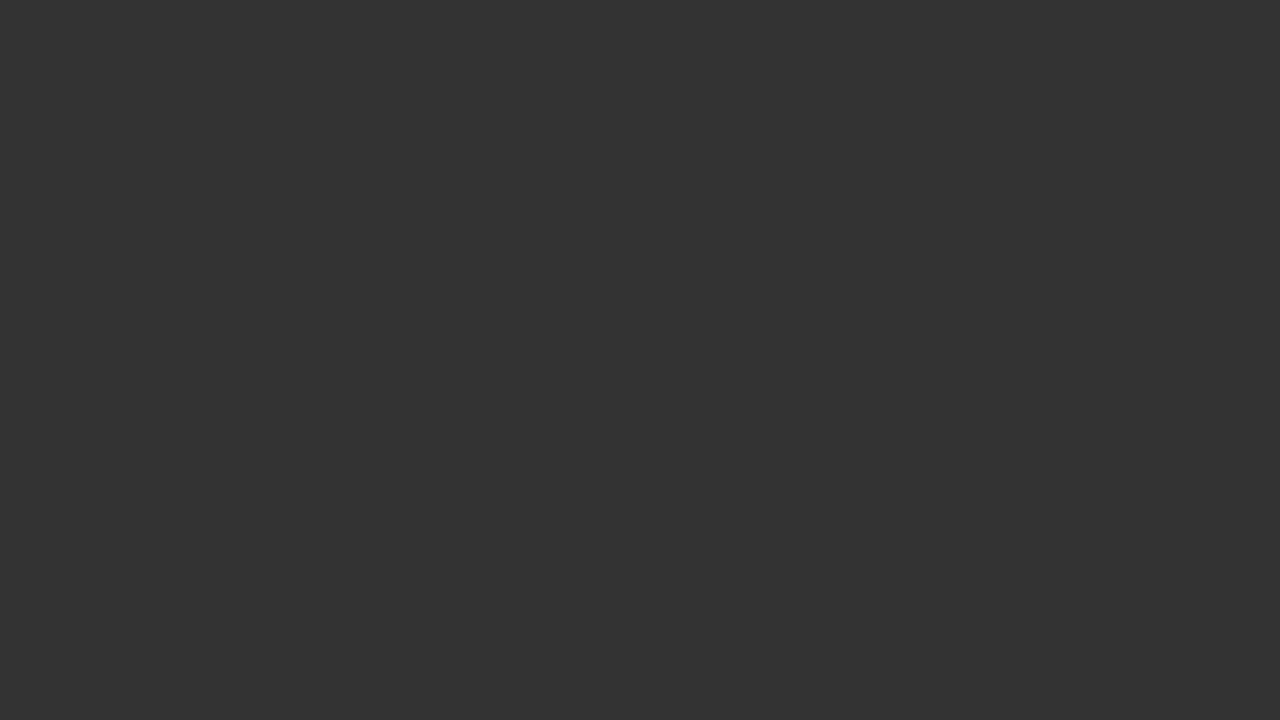

Clicked brush tool to select it at (20, 360) on #brush
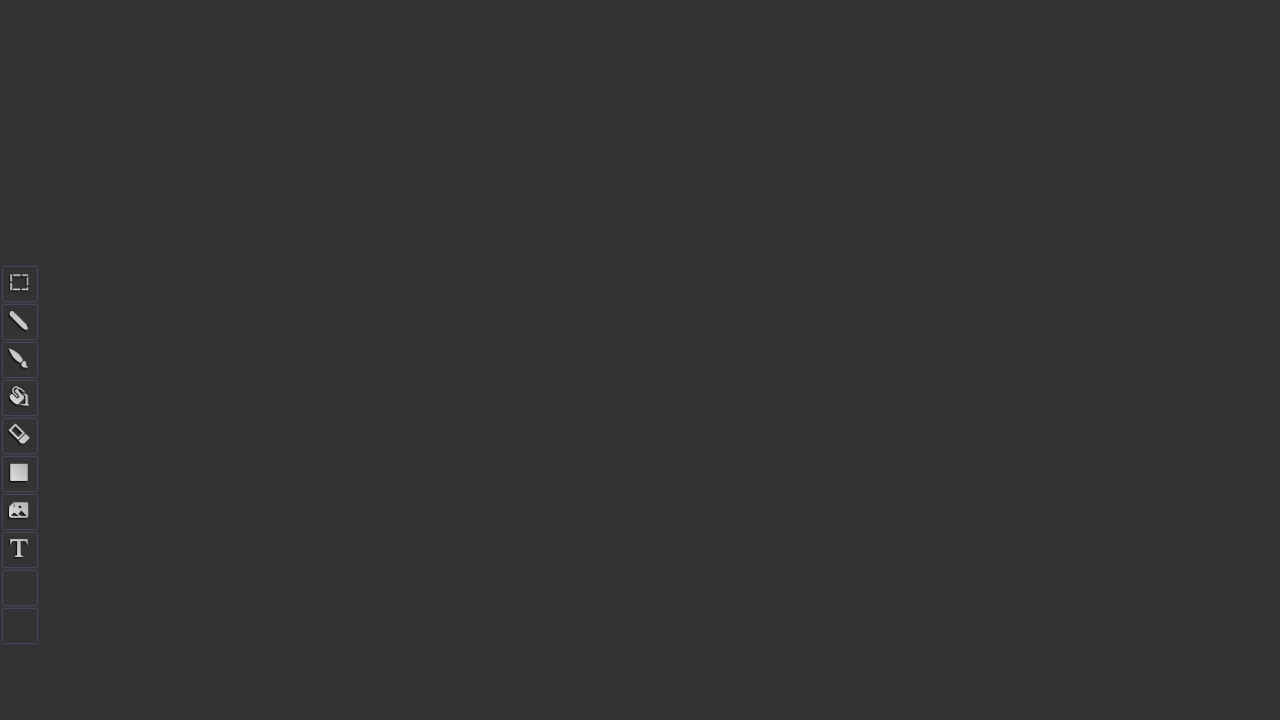

Canvas element loaded and ready
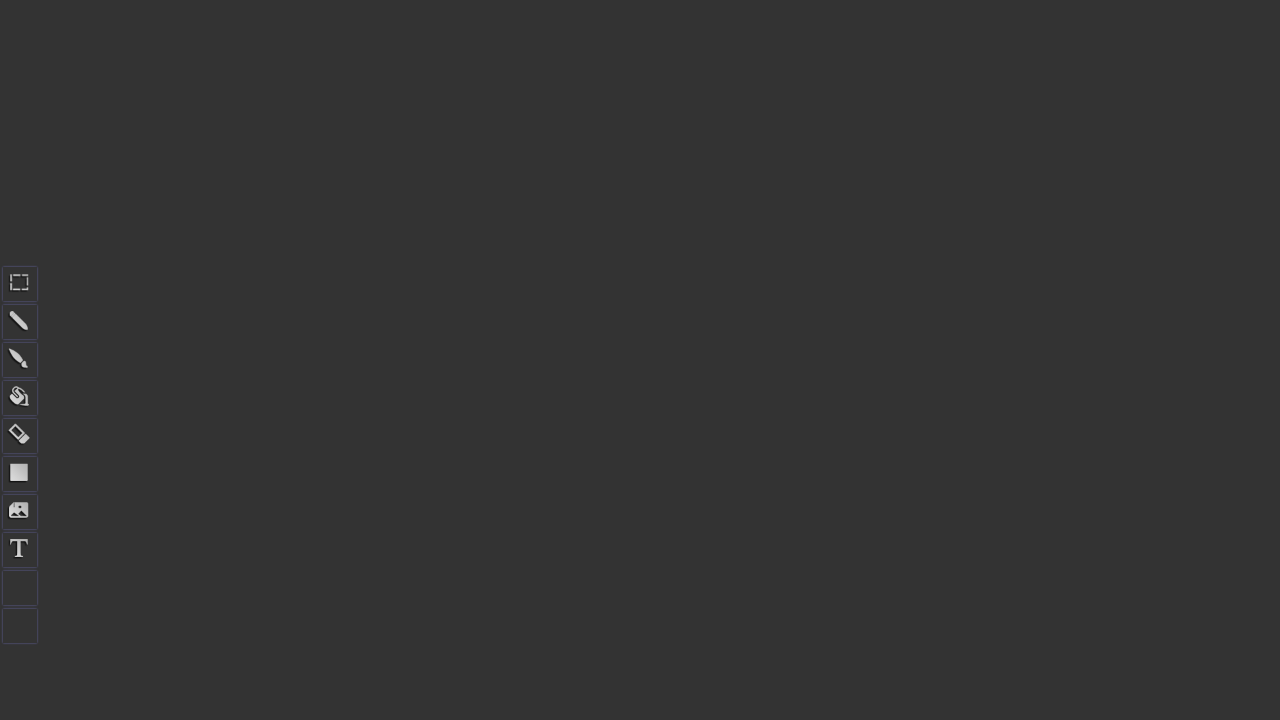

Located canvas element
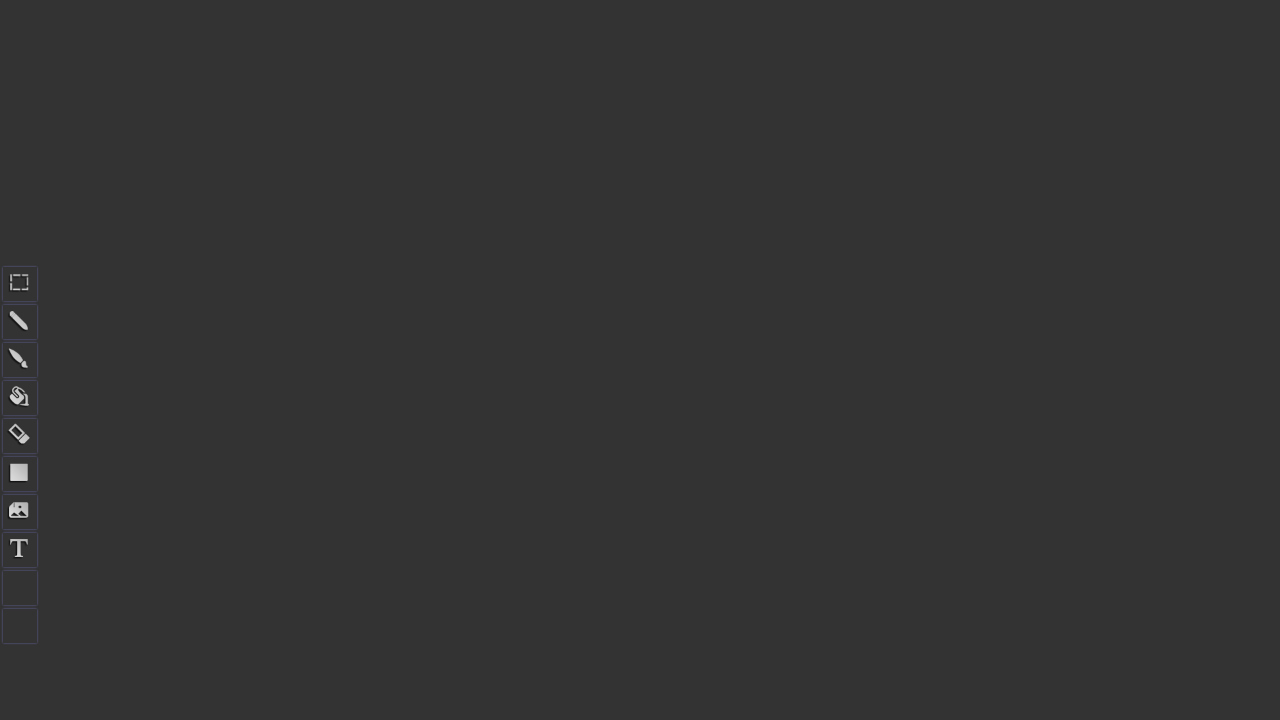

Moved mouse to starting position (50, 20) for first vertical line at (50, 20)
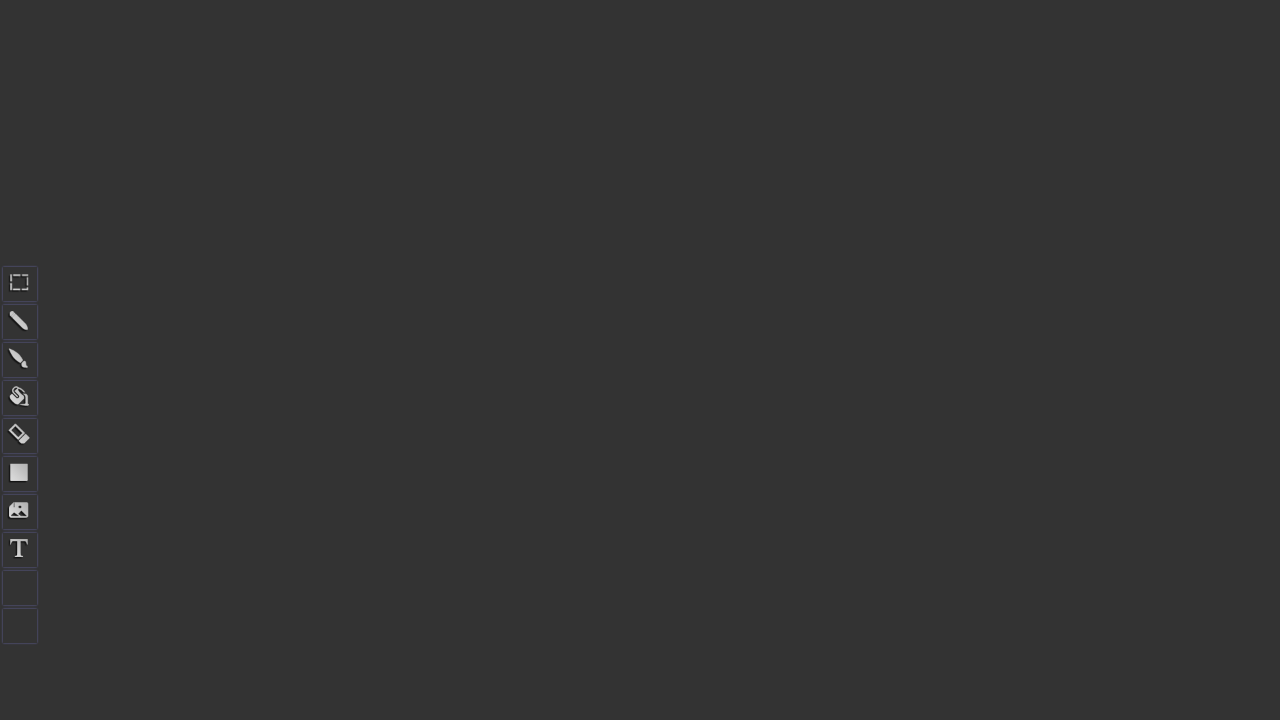

Pressed mouse button down to begin drawing at (50, 20)
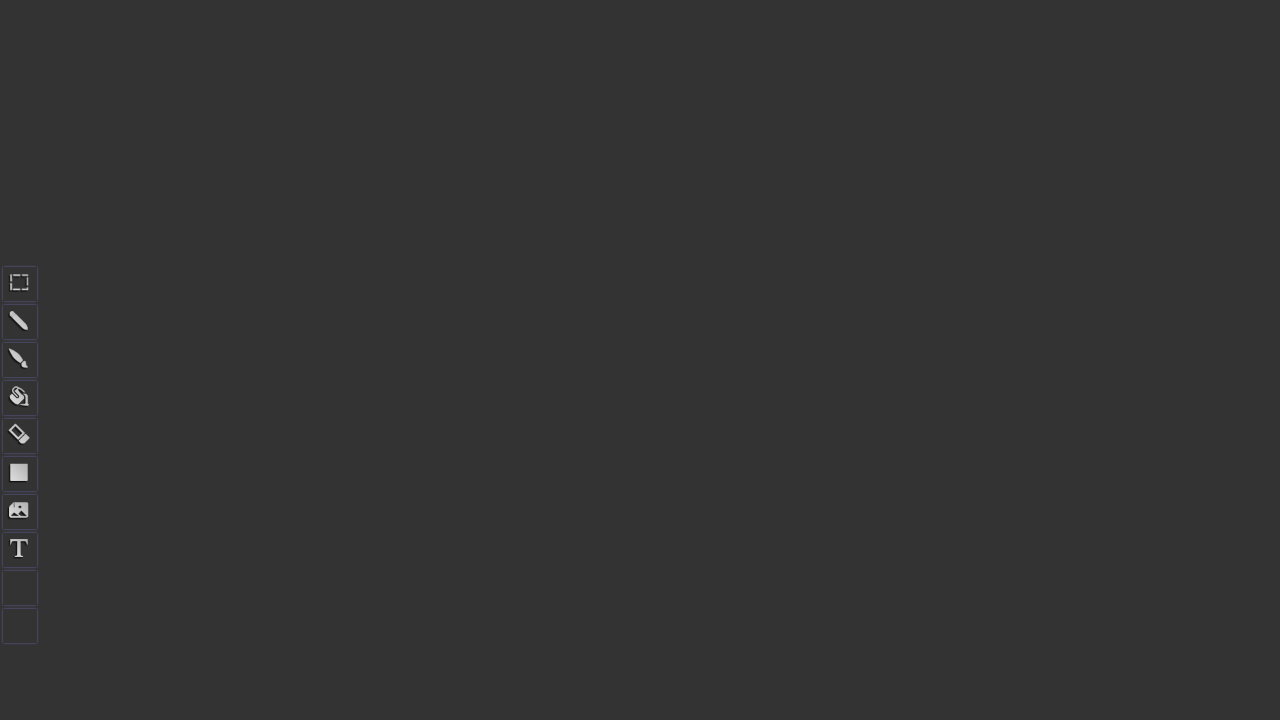

Dragged mouse to (51, 320) to draw left vertical line of H shape at (51, 320)
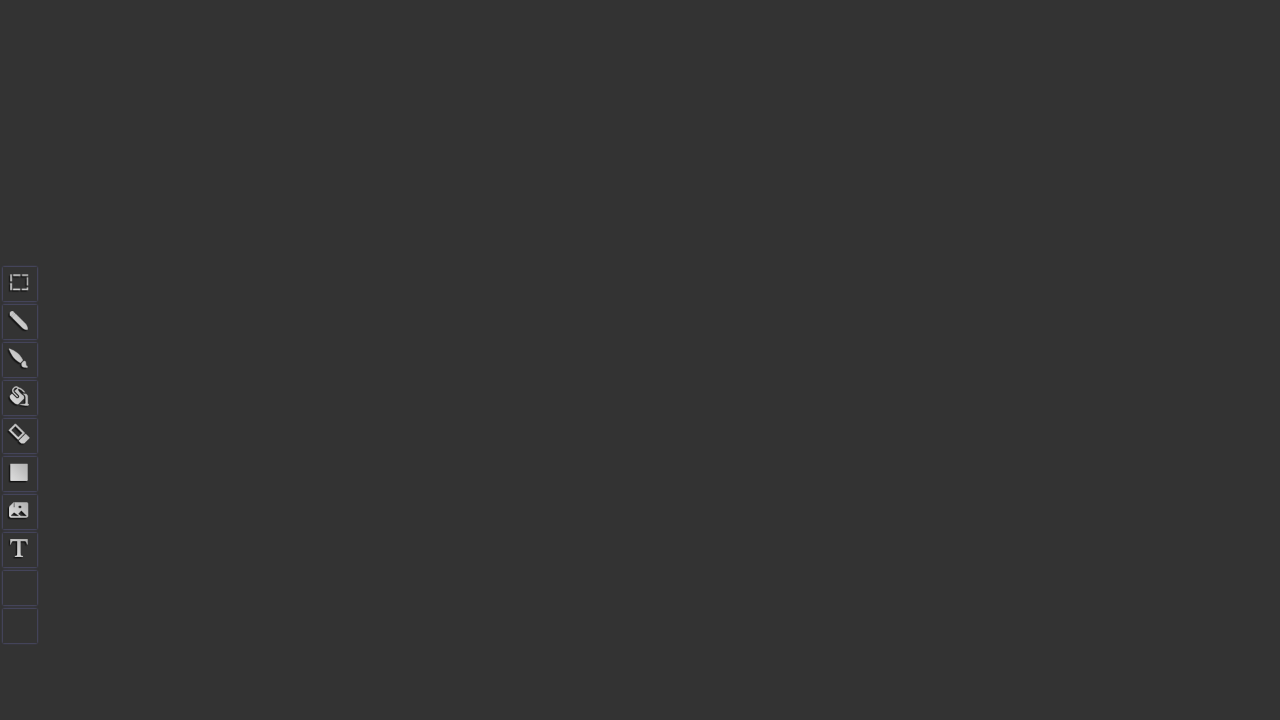

Released mouse button to complete first vertical line at (51, 320)
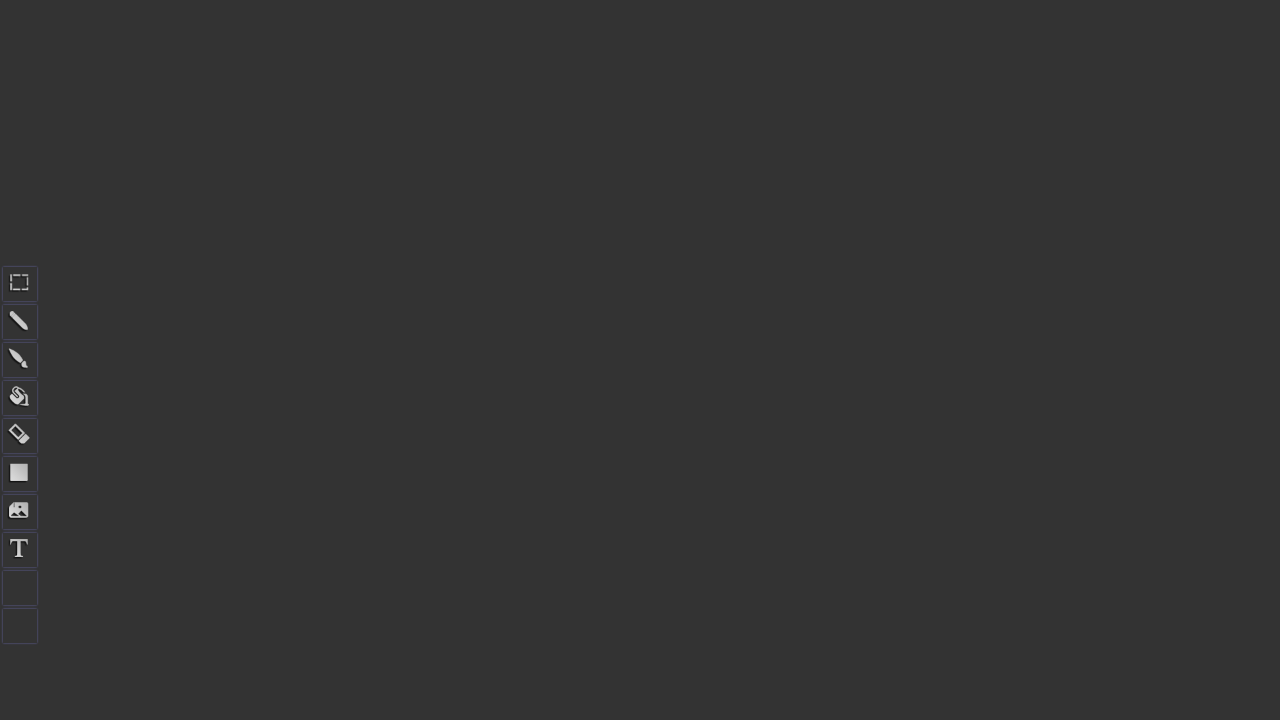

Moved mouse to starting position (200, 20) for second vertical line at (200, 20)
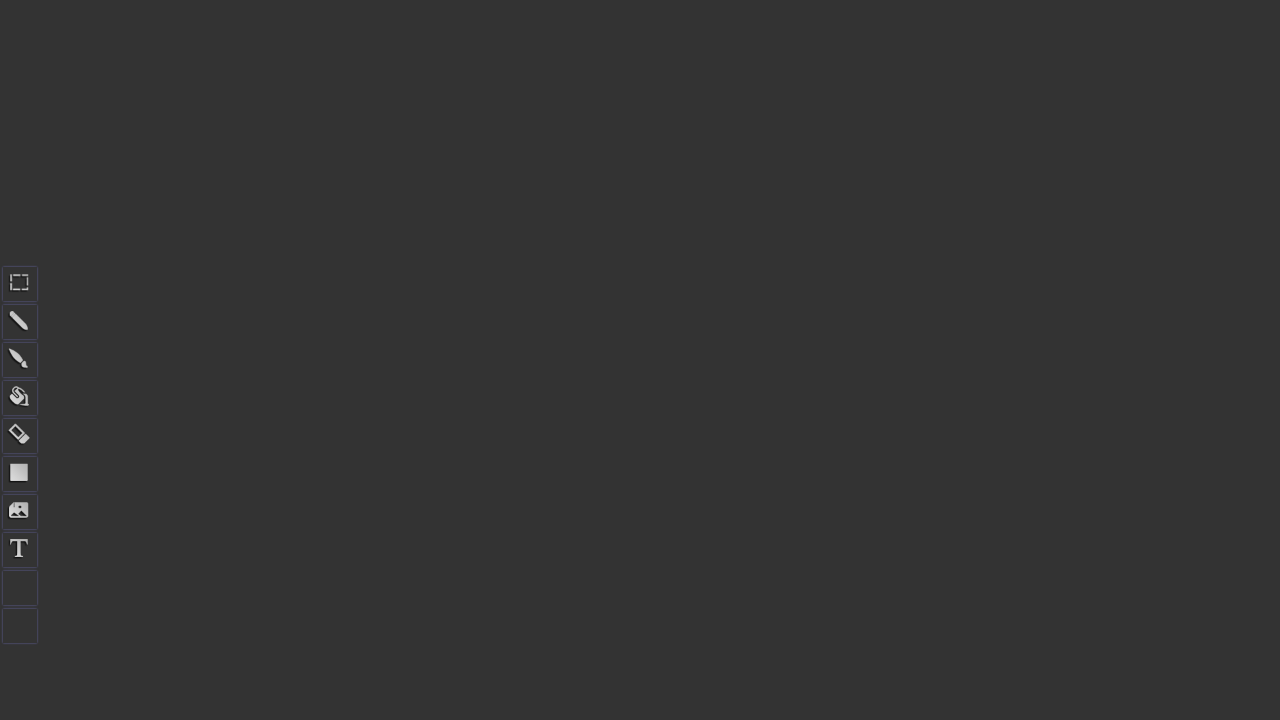

Pressed mouse button down to begin drawing at (200, 20)
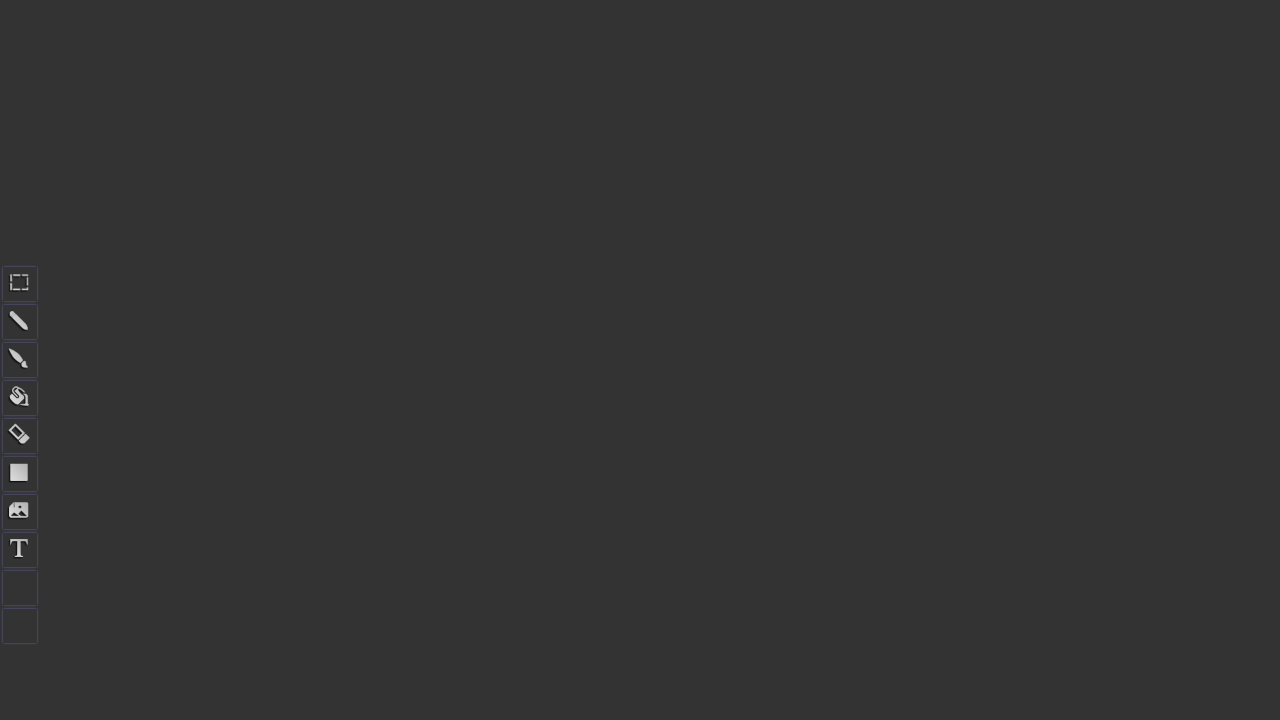

Dragged mouse to (201, 320) to draw right vertical line of H shape at (201, 320)
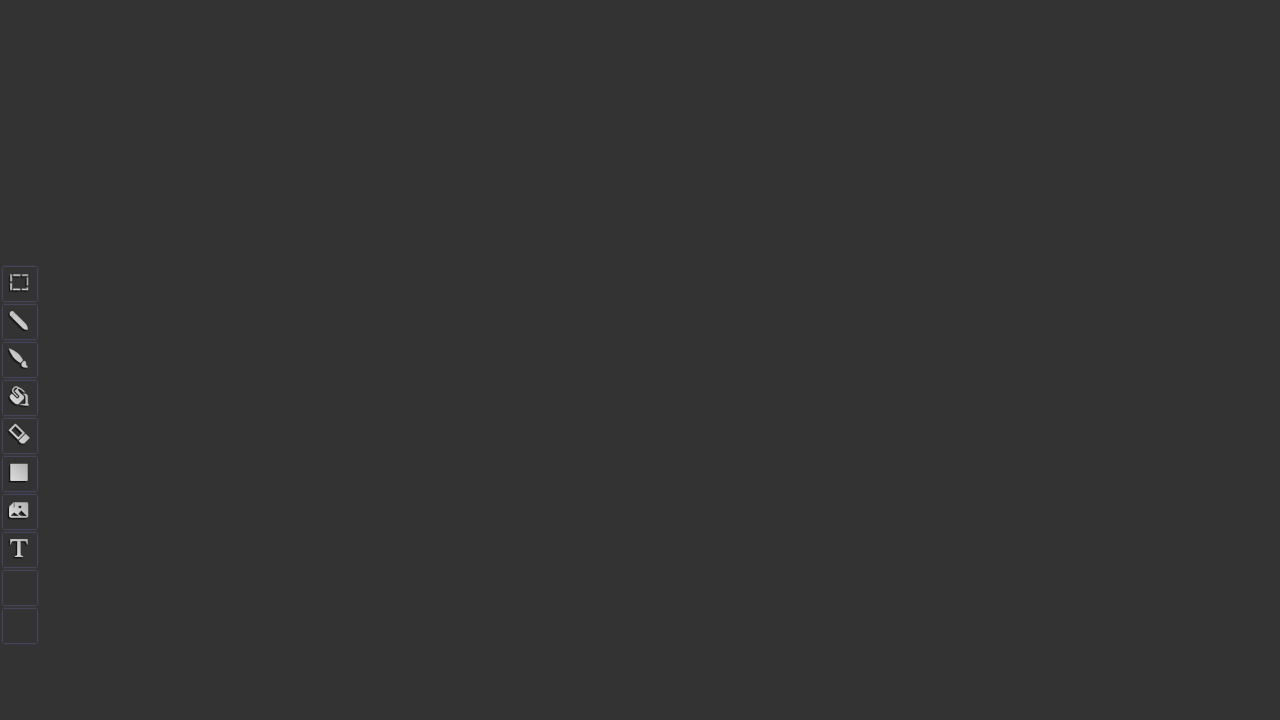

Released mouse button to complete second vertical line at (201, 320)
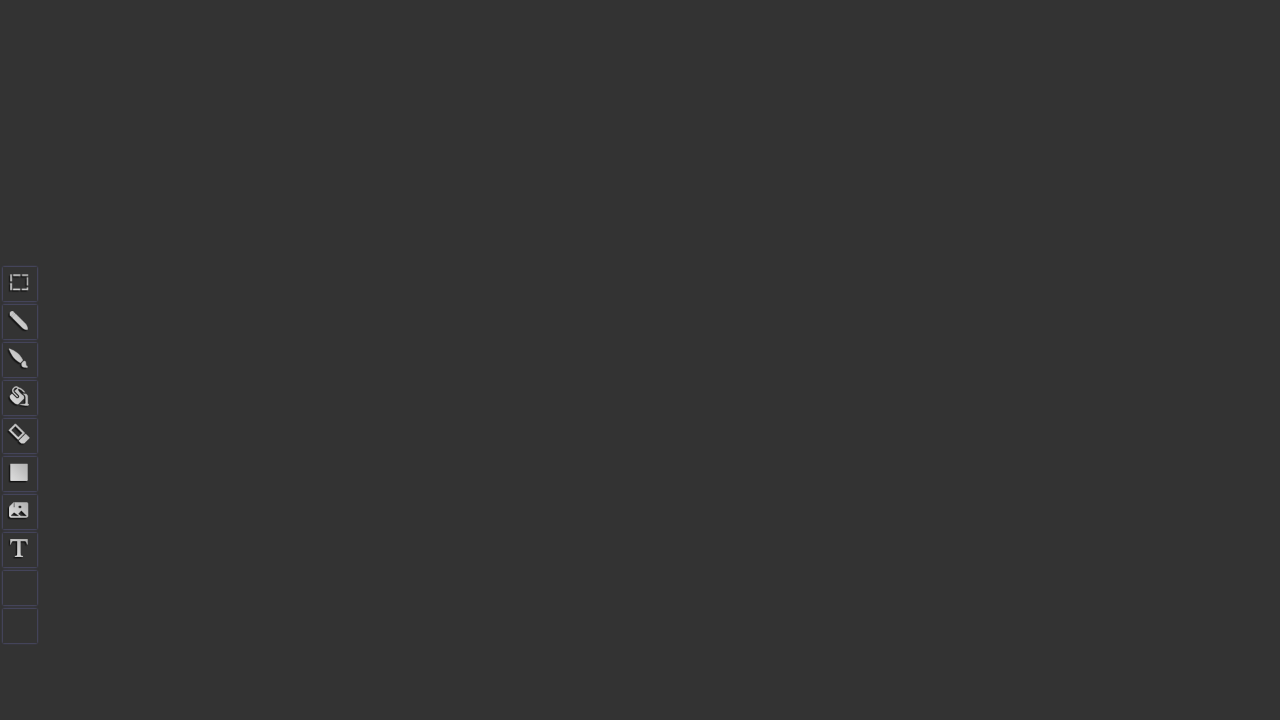

Moved mouse to starting position (50, 150) for horizontal line at (50, 150)
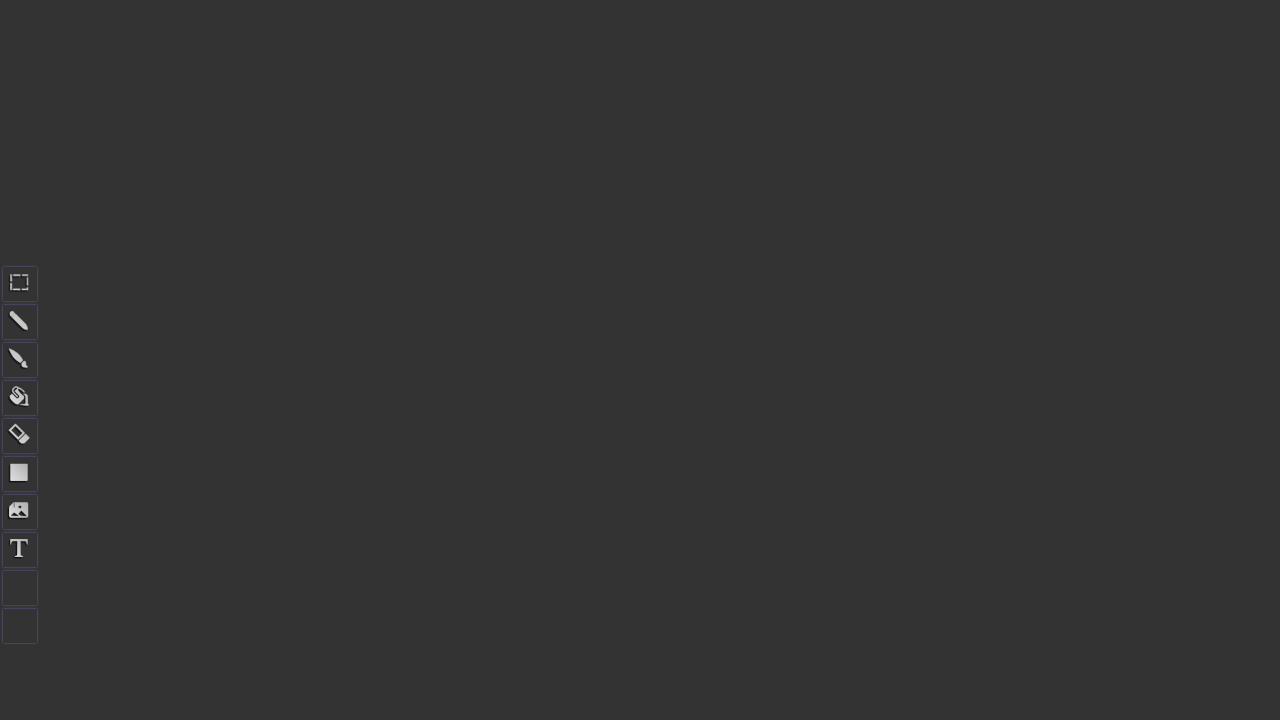

Pressed mouse button down to begin drawing at (50, 150)
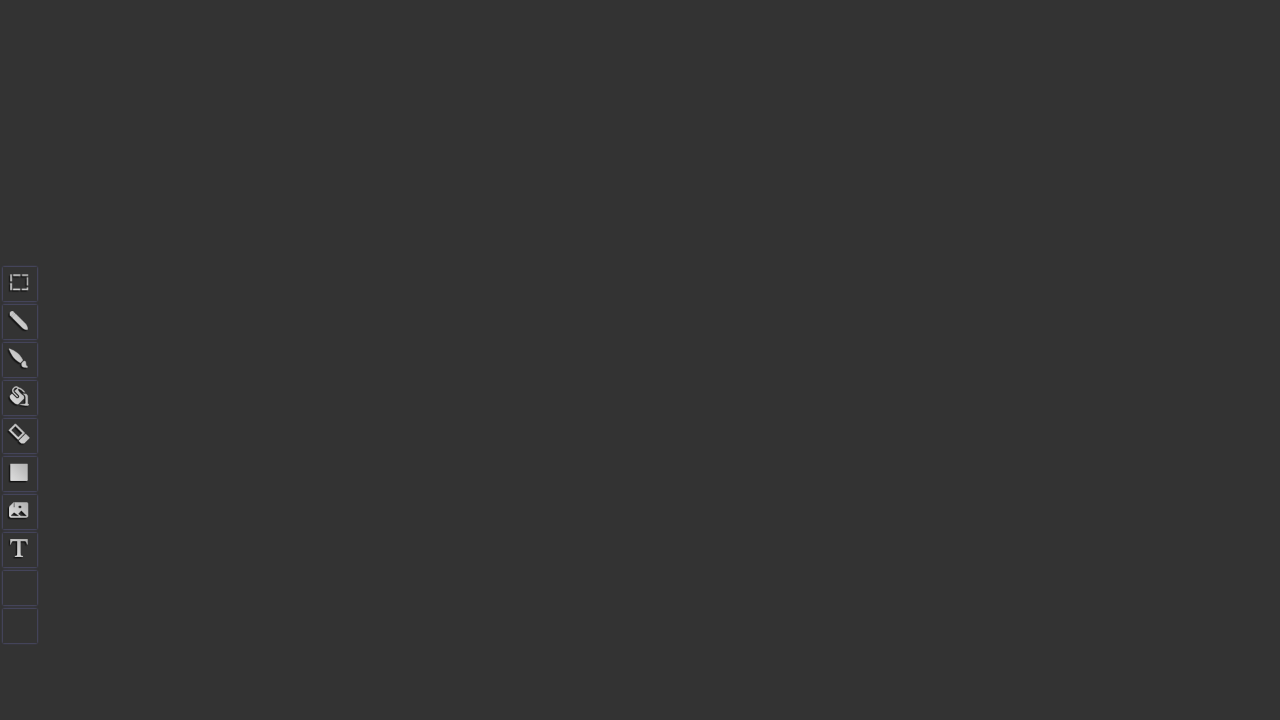

Dragged mouse to (200, 150) to draw middle horizontal line of H shape at (200, 150)
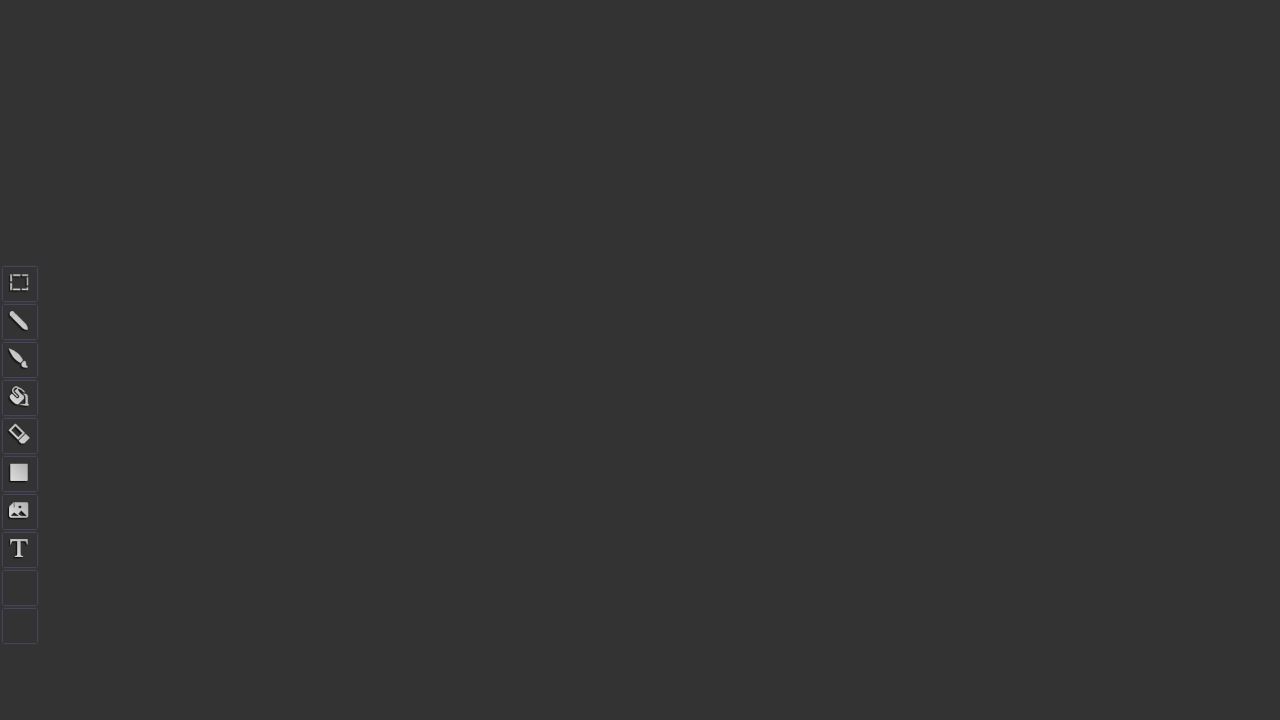

Released mouse button to complete horizontal line of H shape at (200, 150)
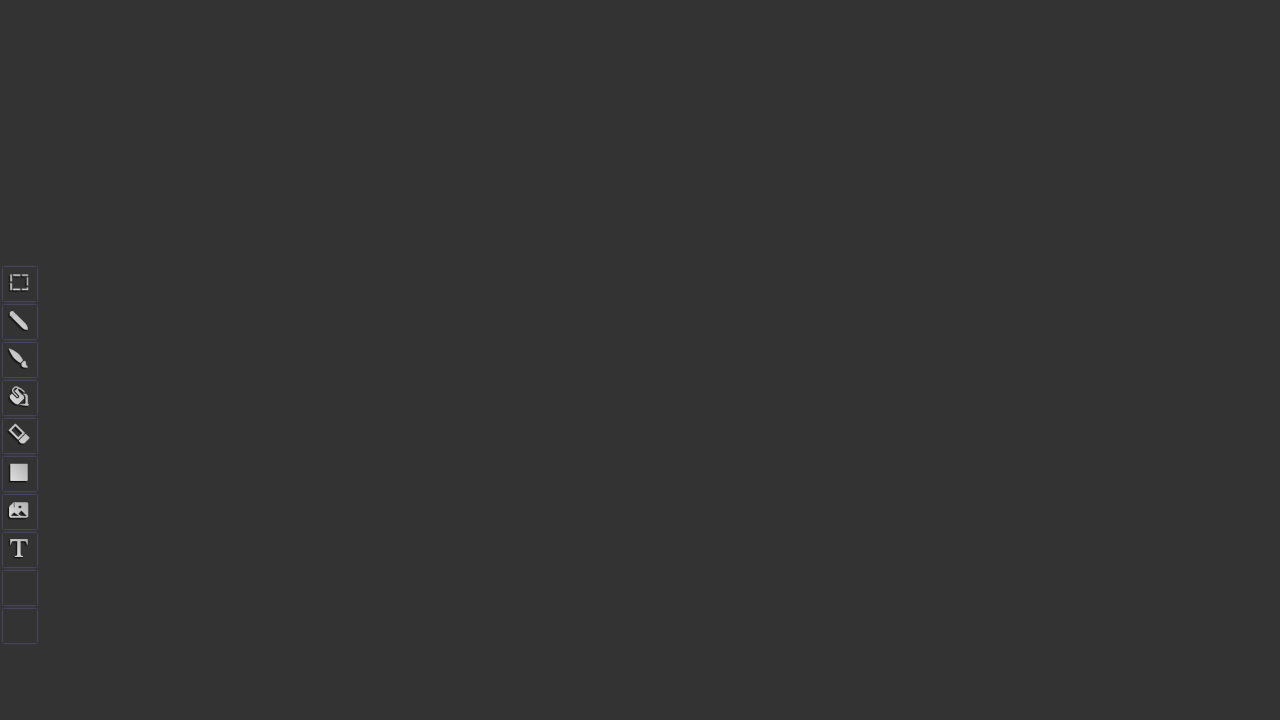

Moved mouse to starting position (300, 20) for first diagonal line at (300, 20)
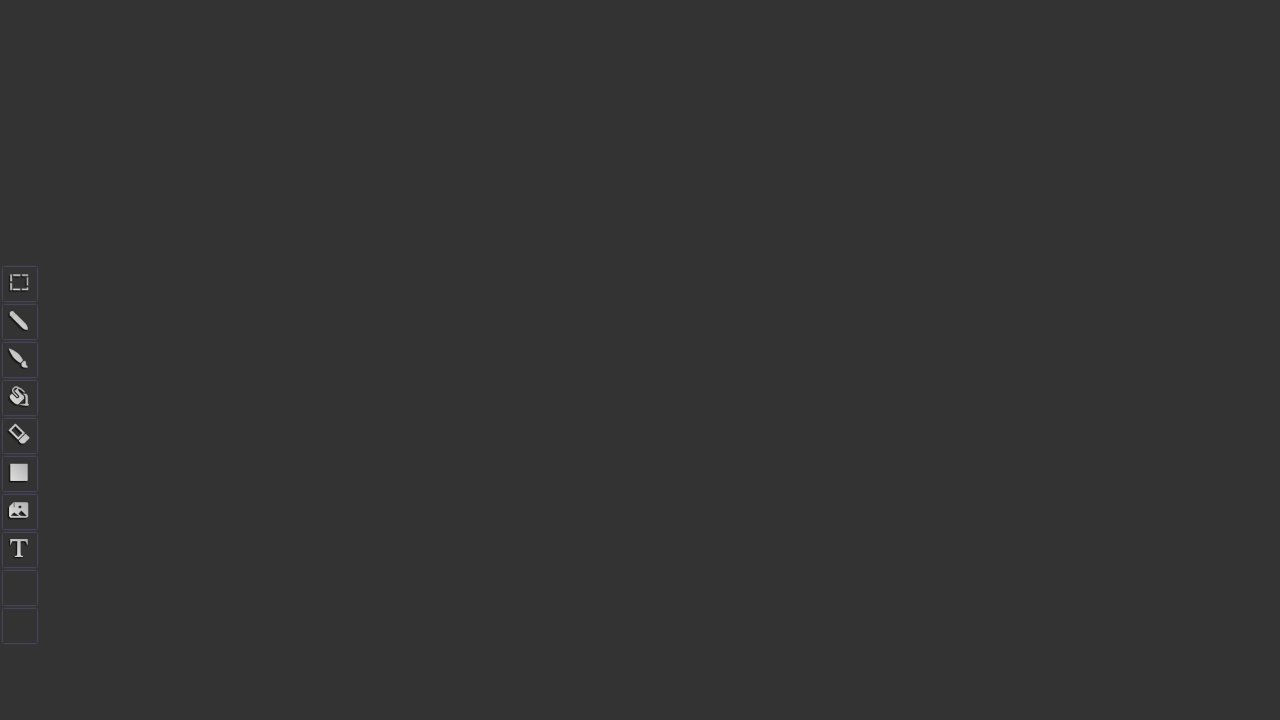

Pressed mouse button down to begin drawing at (300, 20)
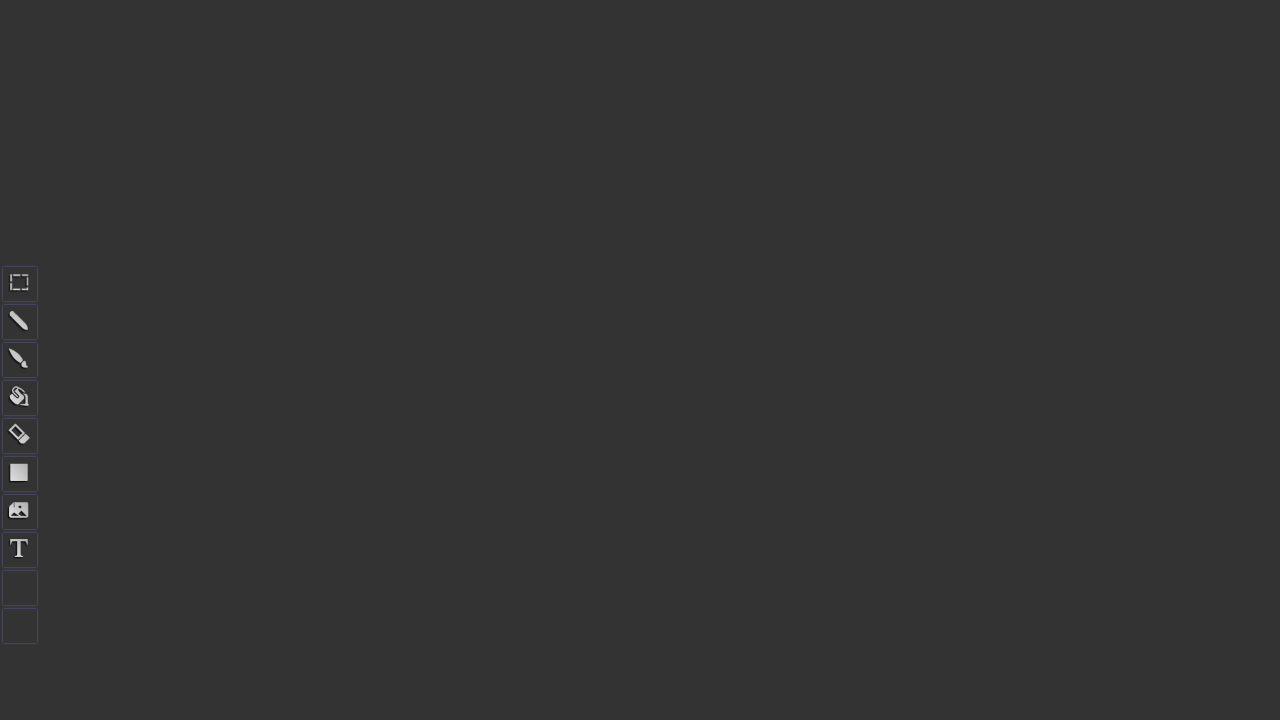

Dragged mouse to (250, 320) to draw left diagonal line of A shape at (250, 320)
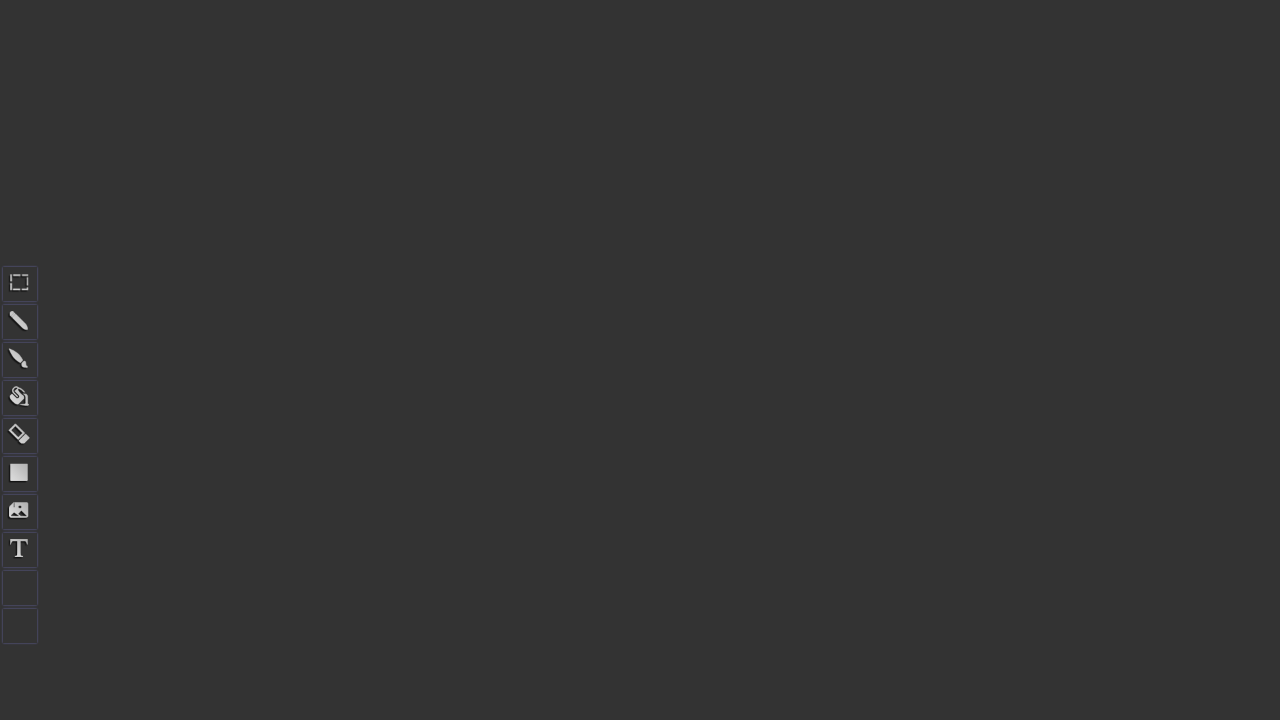

Released mouse button to complete first diagonal line at (250, 320)
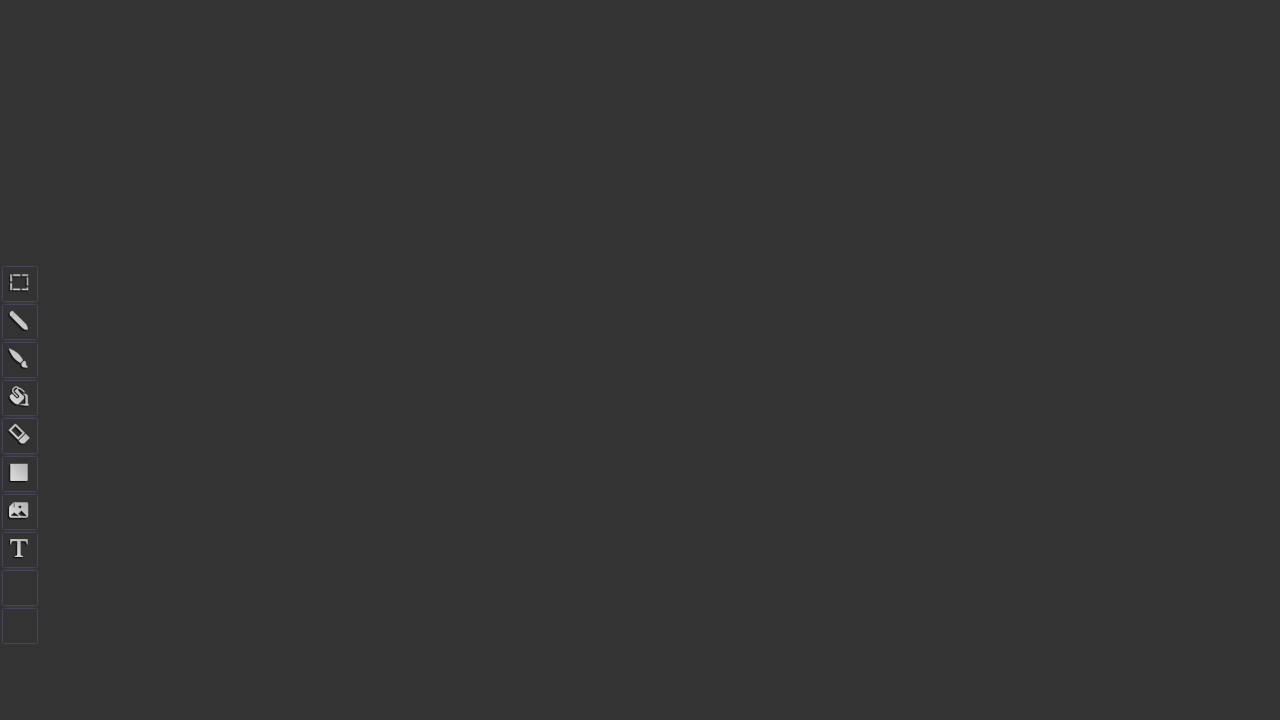

Moved mouse to starting position (300, 20) for second diagonal line at (300, 20)
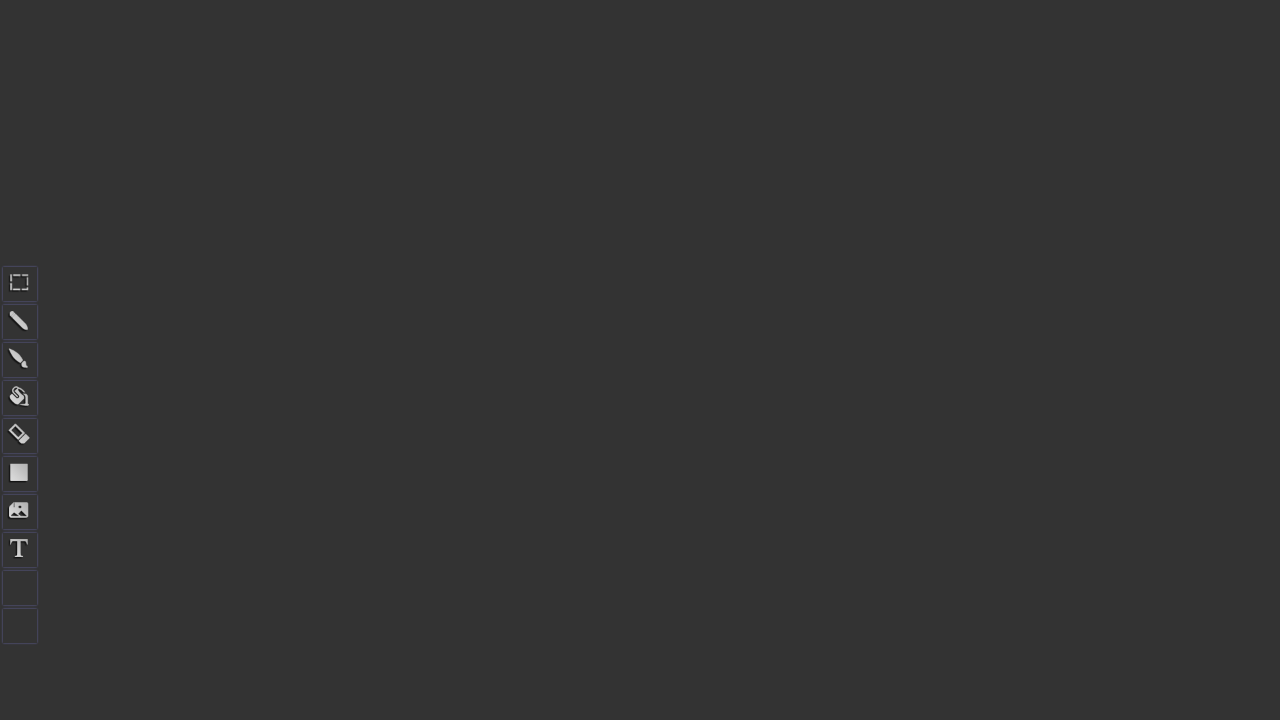

Pressed mouse button down to begin drawing at (300, 20)
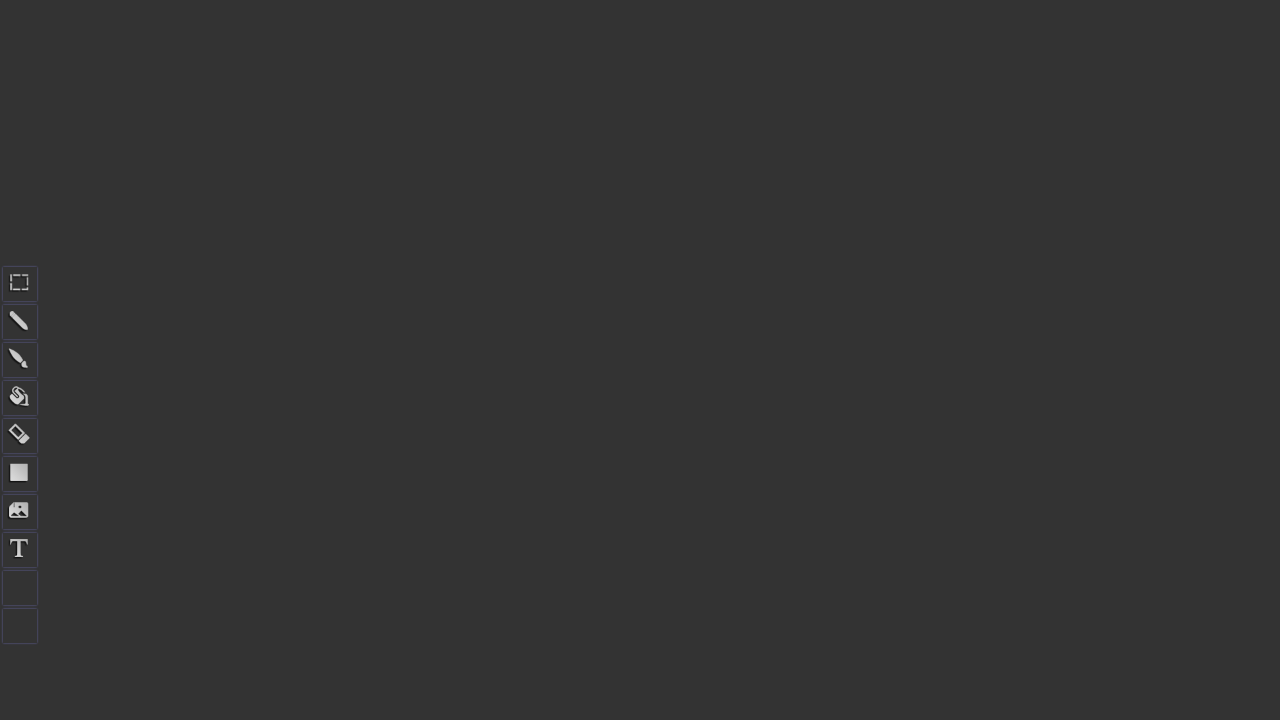

Dragged mouse to (350, 320) to draw right diagonal line of A shape at (350, 320)
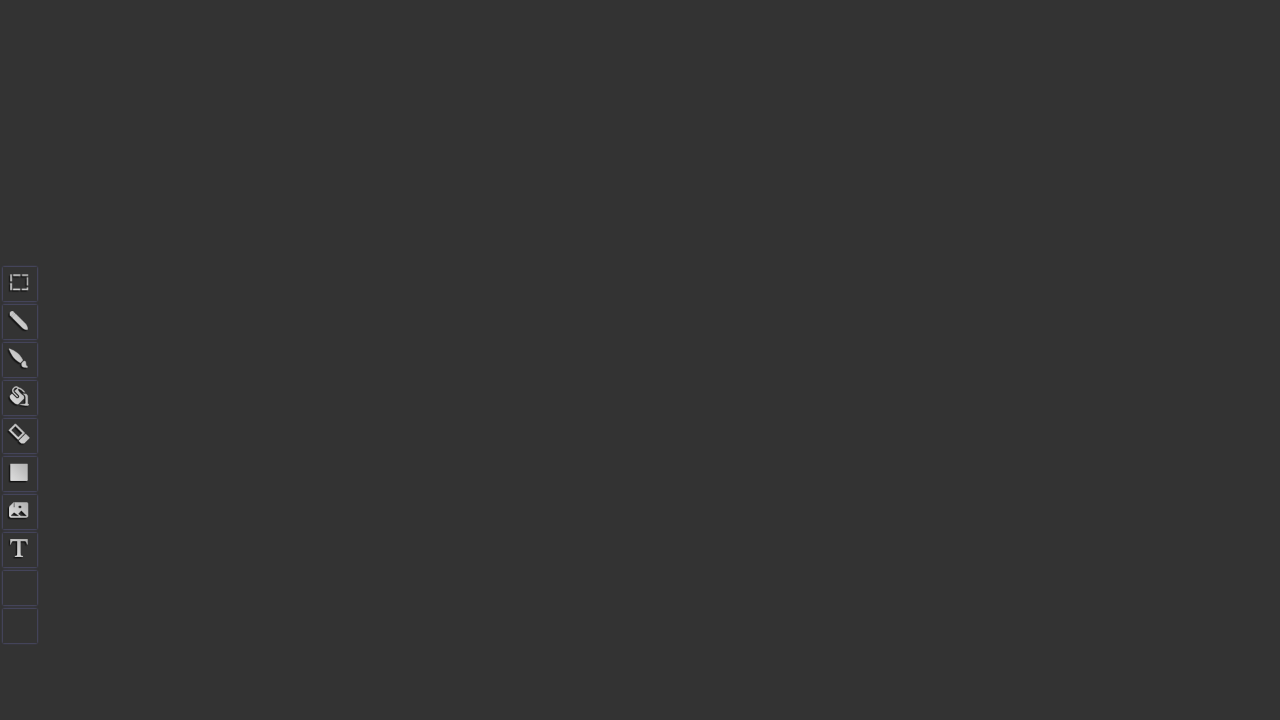

Released mouse button to complete second diagonal line at (350, 320)
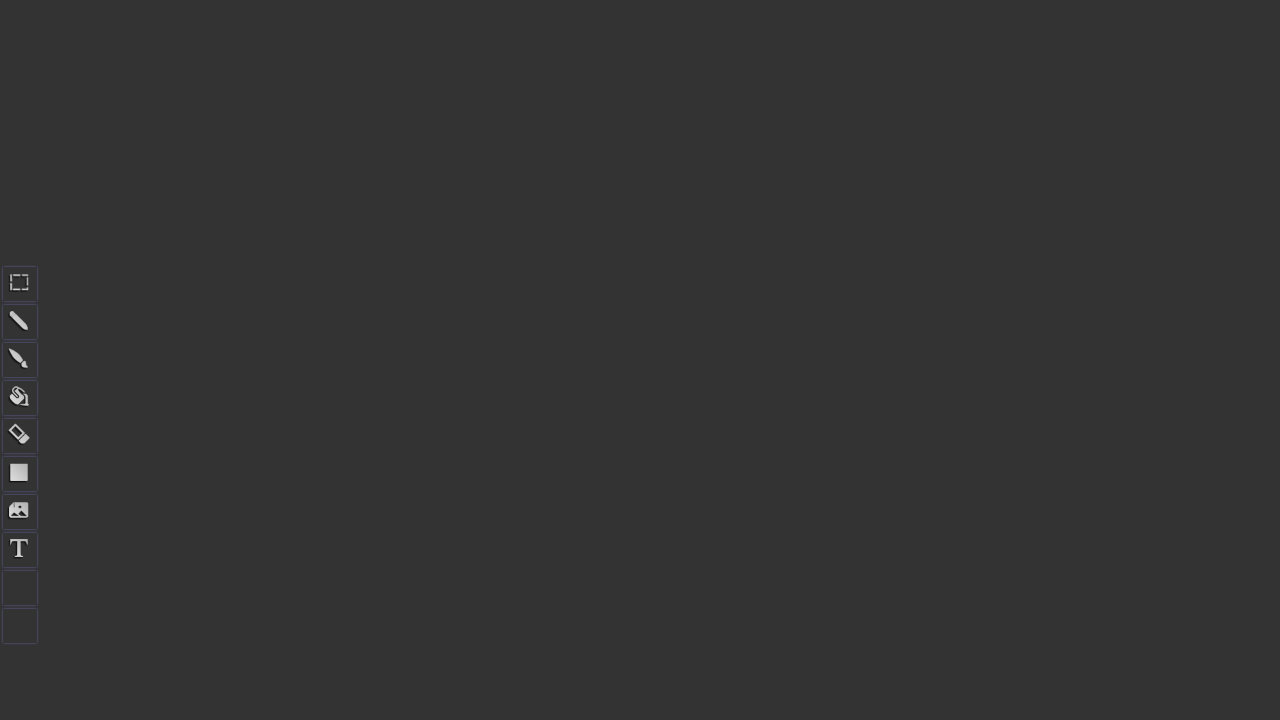

Moved mouse to starting position (280, 220) for A shape middle line at (280, 220)
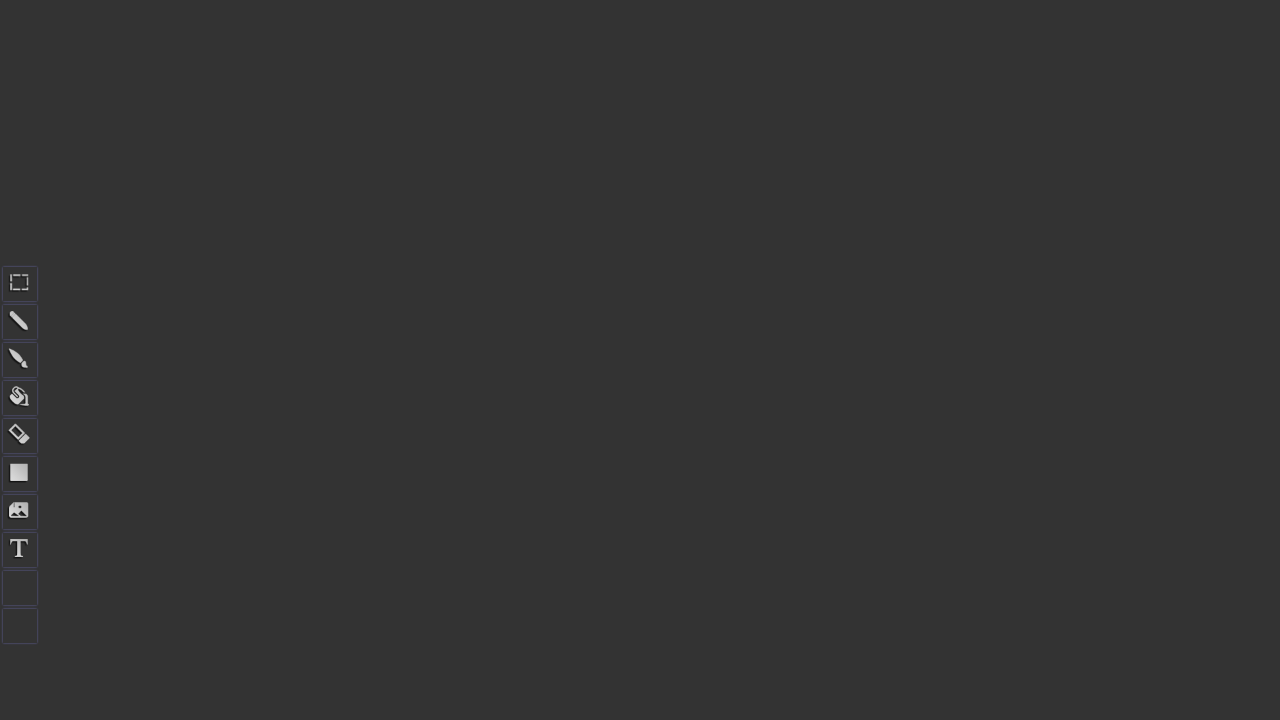

Pressed mouse button down to begin drawing at (280, 220)
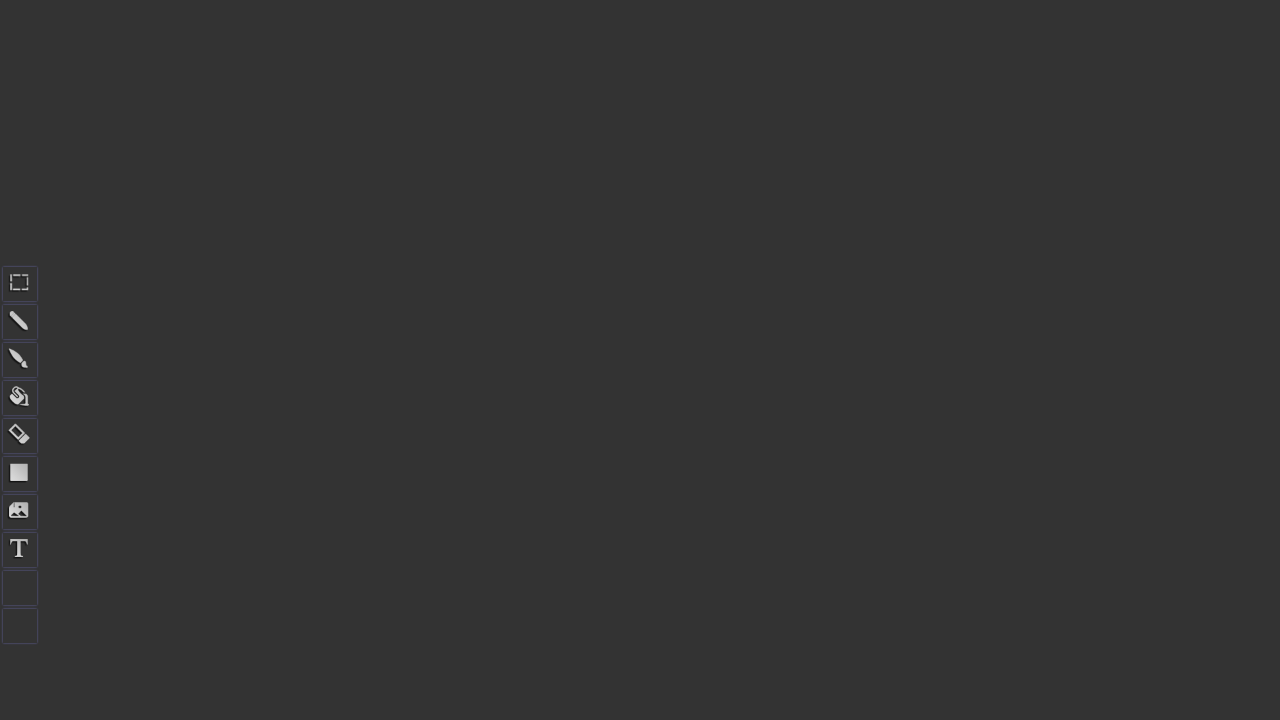

Dragged mouse to (345, 220) to draw middle horizontal line of A shape at (345, 220)
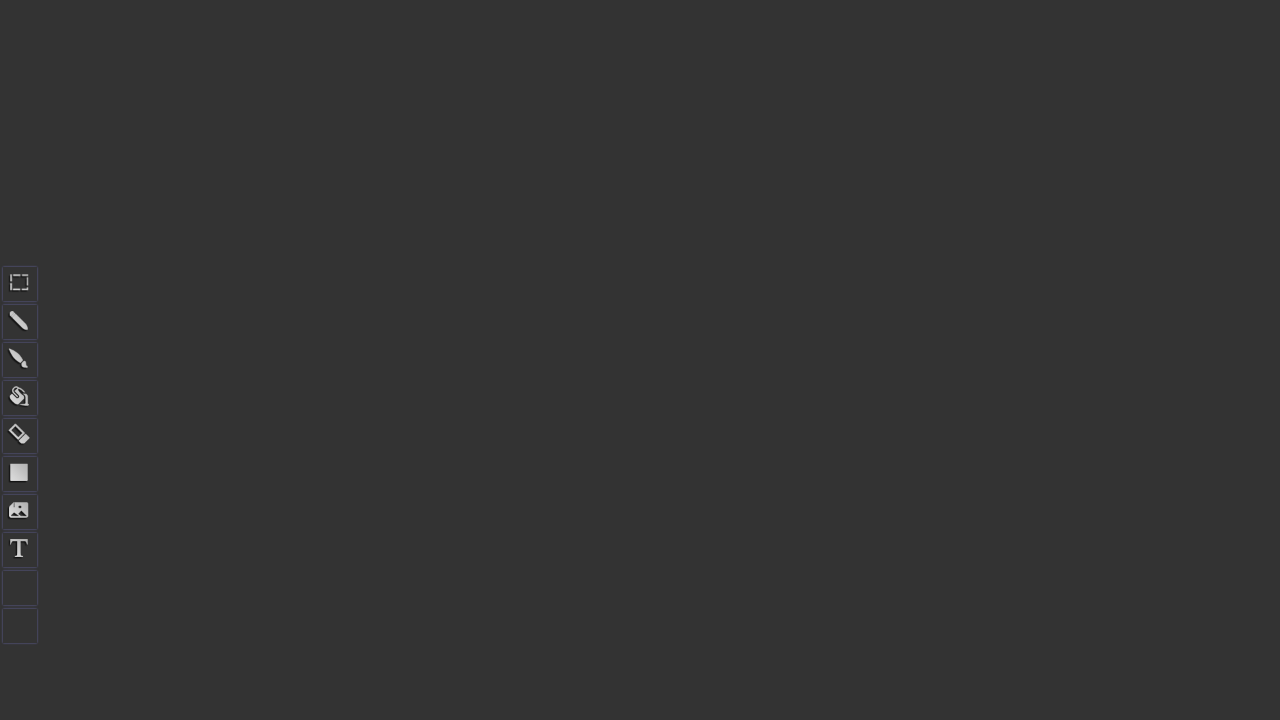

Released mouse button to complete middle line of A shape at (345, 220)
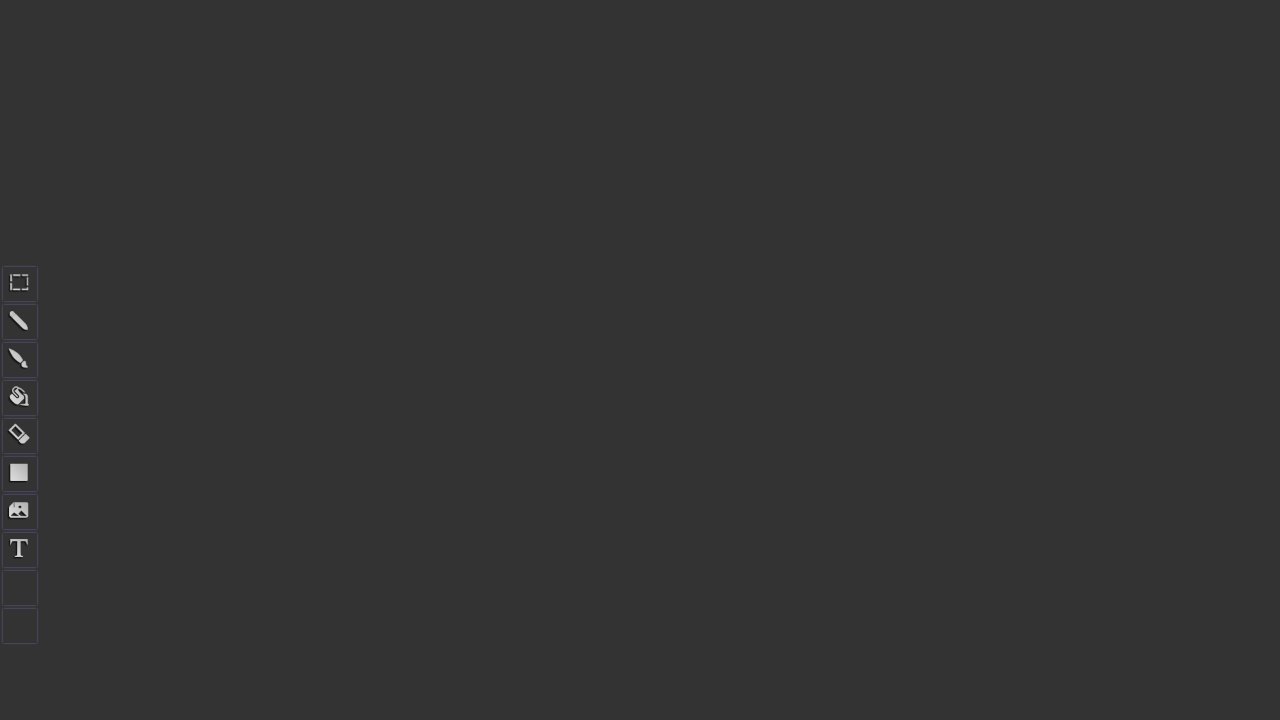

Moved mouse to starting position (360, 310) for additional diagonal line at (360, 310)
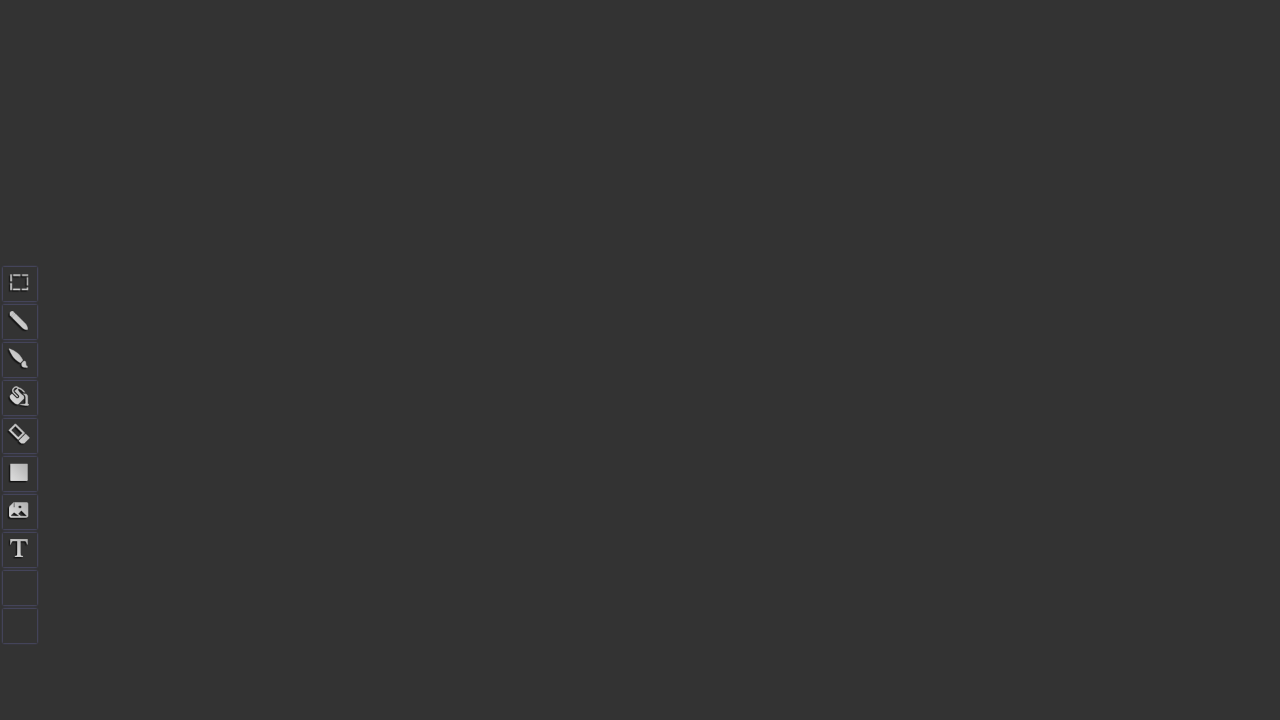

Pressed mouse button down to begin drawing at (360, 310)
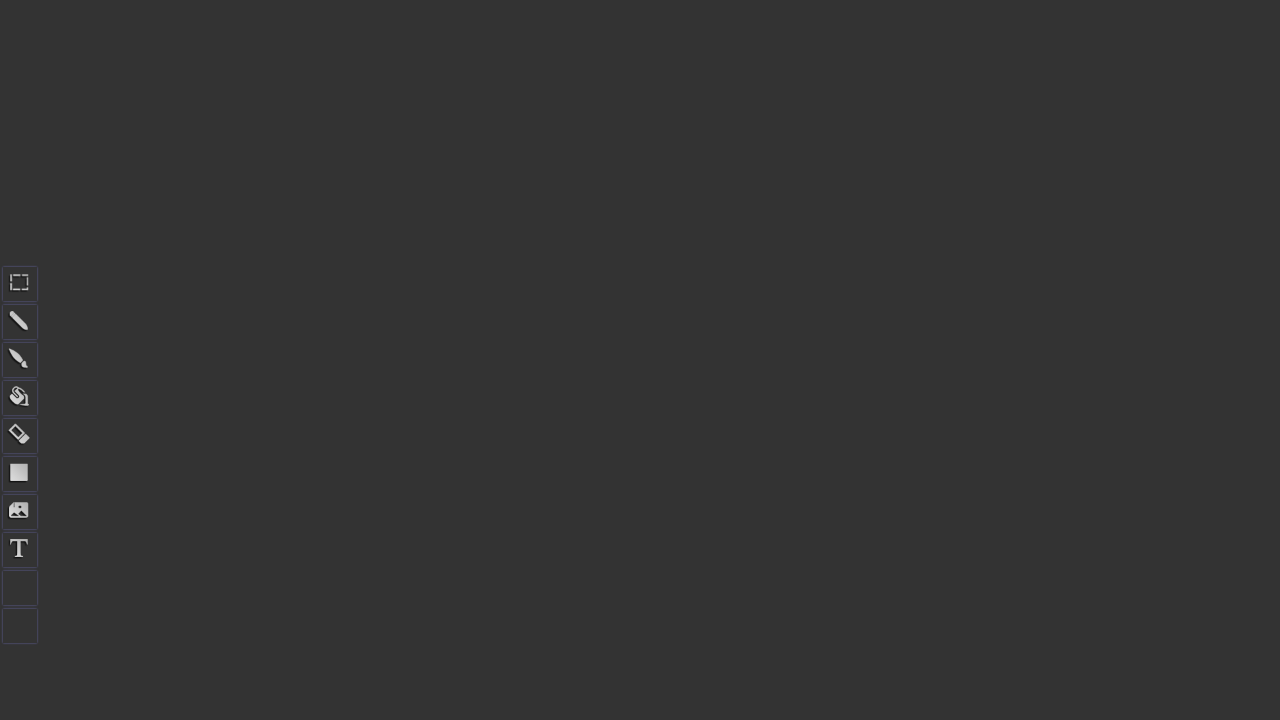

Dragged mouse to (425, 30) to draw additional diagonal line at (425, 30)
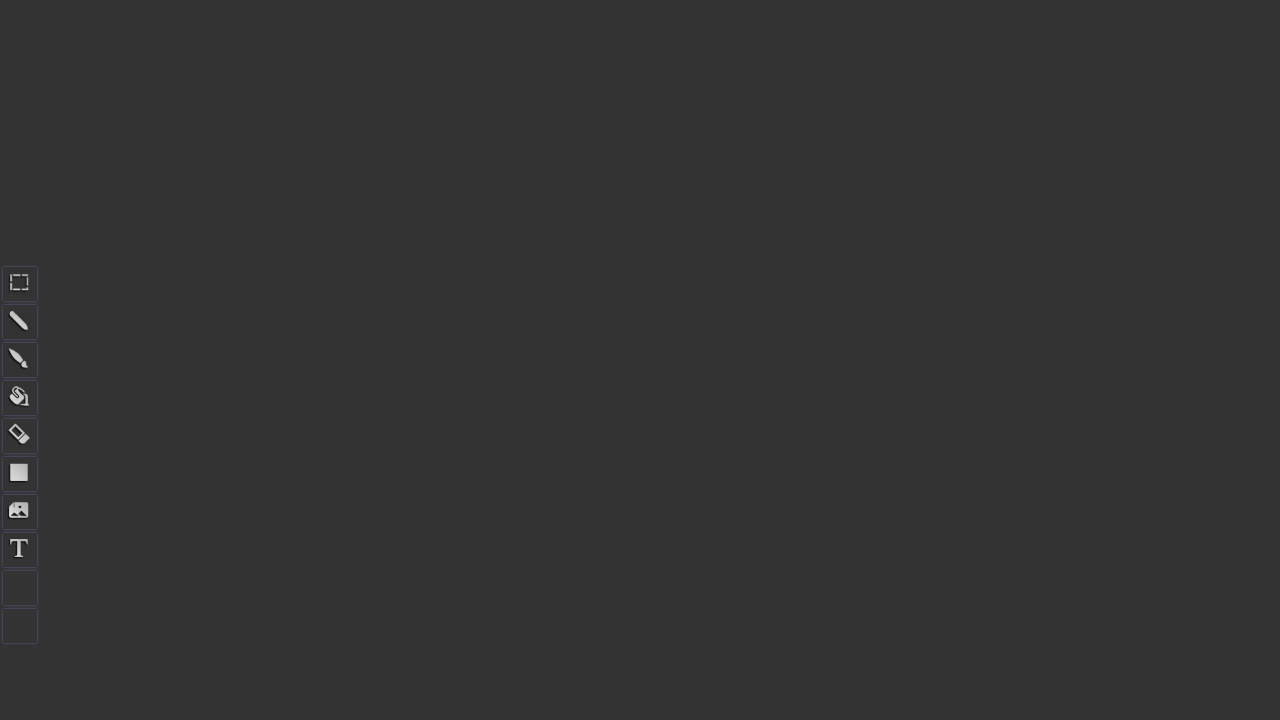

Released mouse button to complete additional diagonal line at (425, 30)
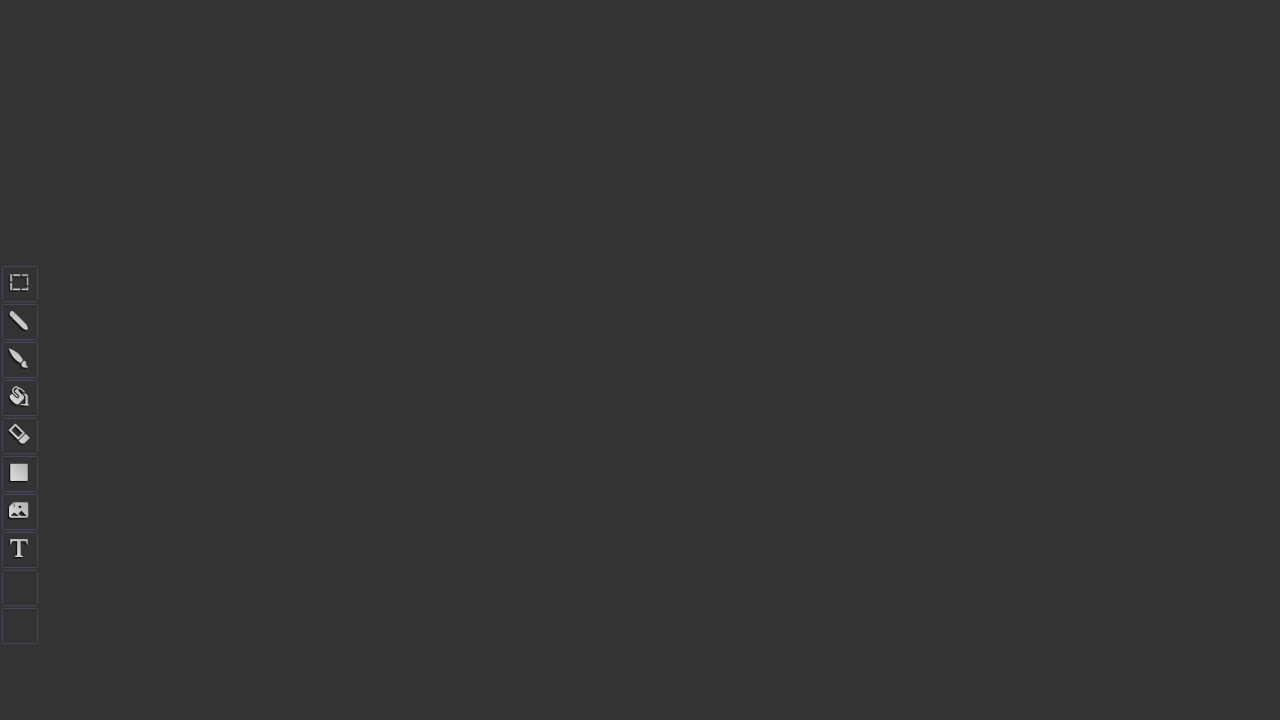

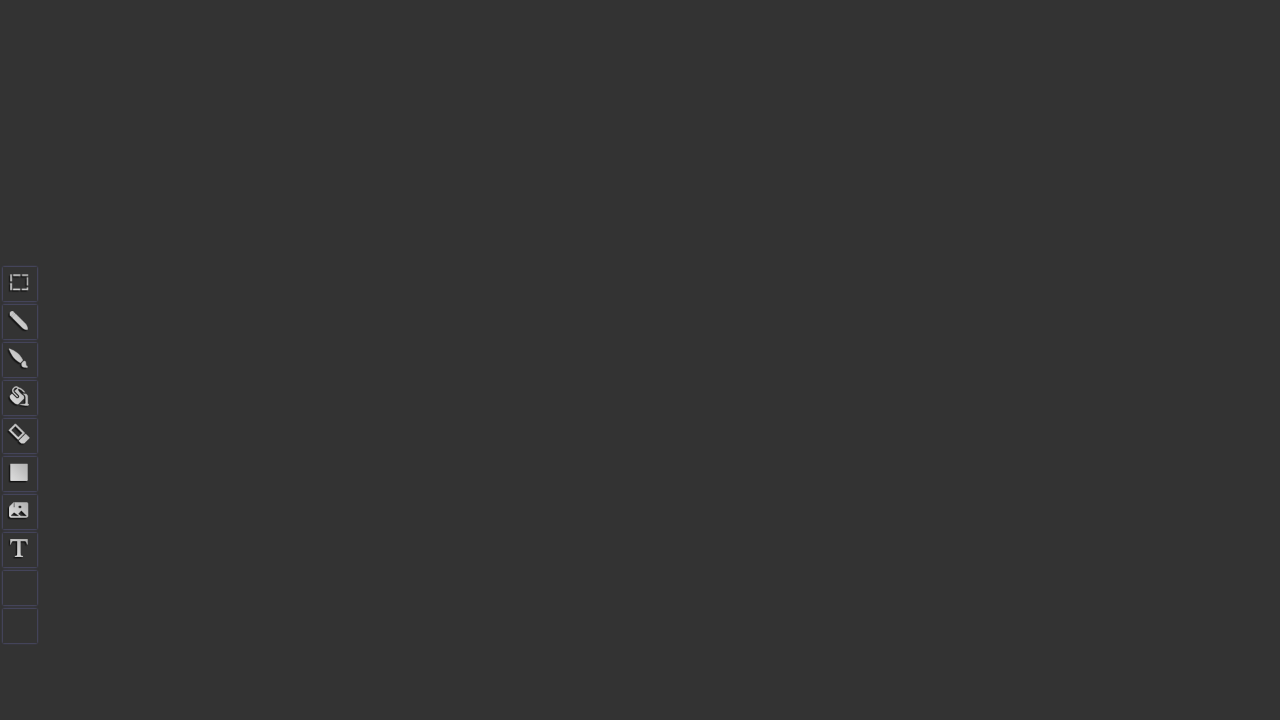